Fills out a registration form with user details including name, address, phone, SSN, and account credentials, then submits the form

Starting URL: https://parabank.parasoft.com/parabank/register.htm

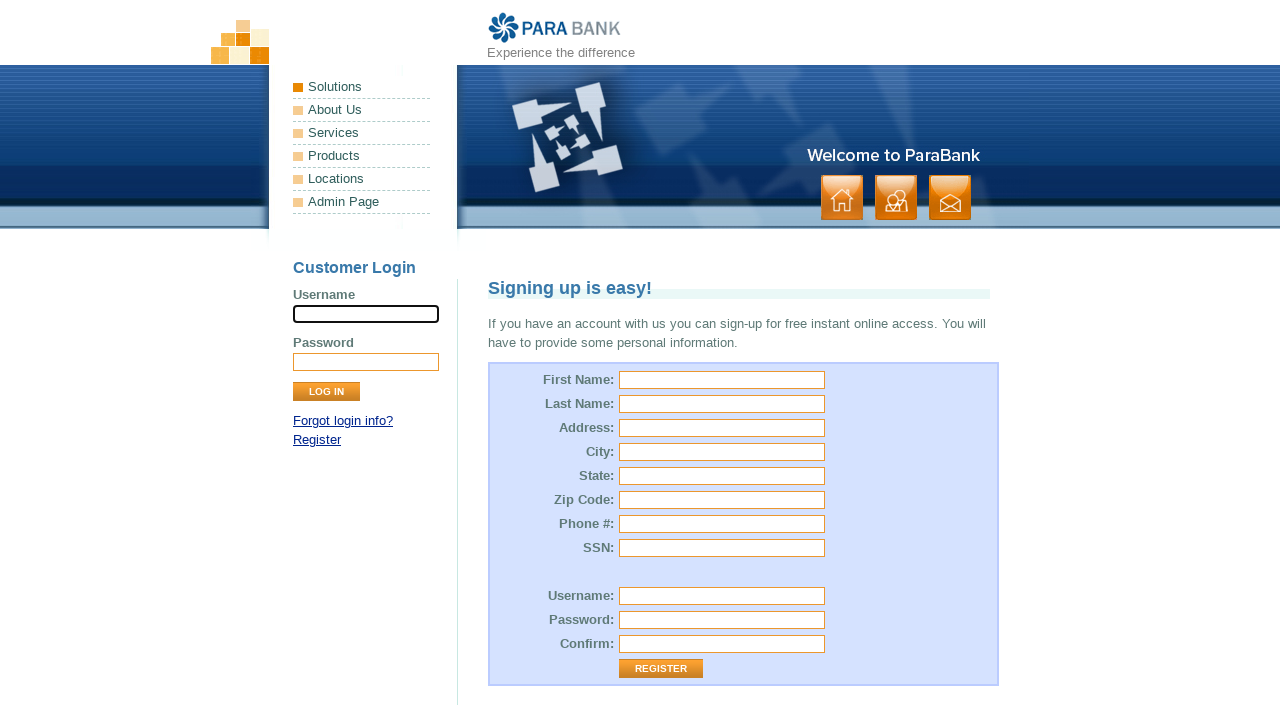

Filled first name field with 'Kevin' on #customer\.firstName
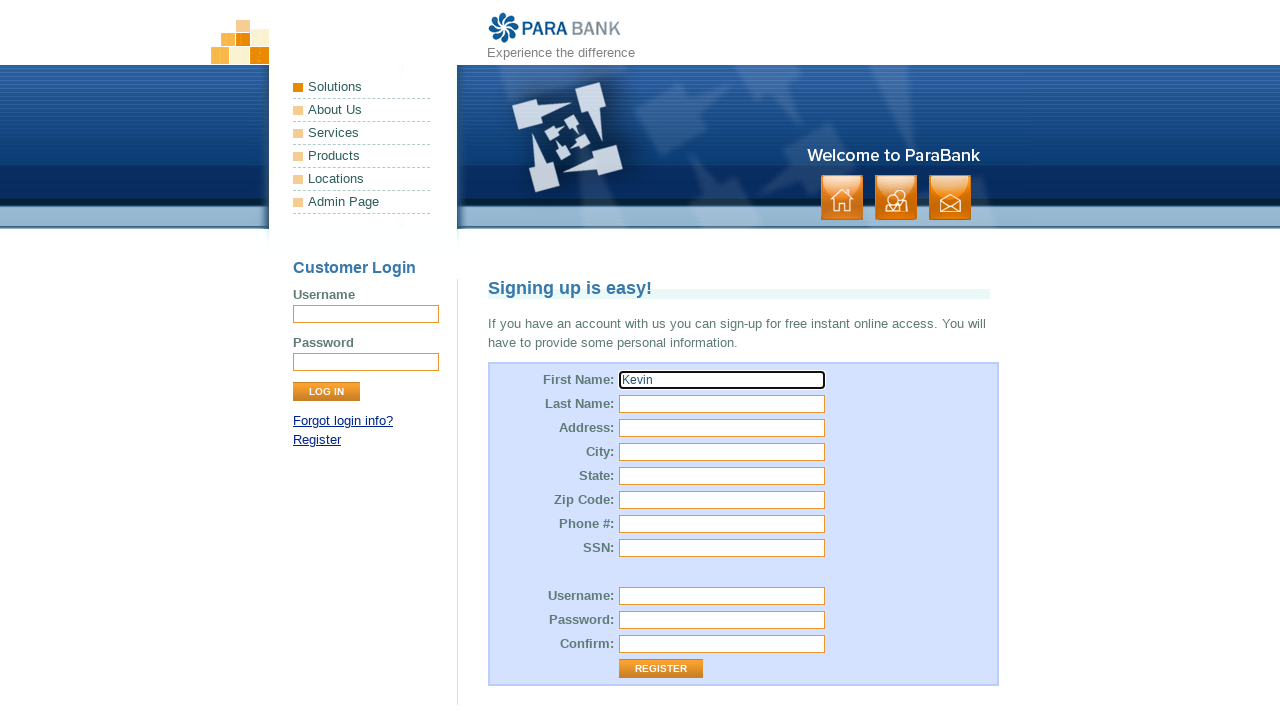

Filled last name field with 'Brown' on #customer\.lastName
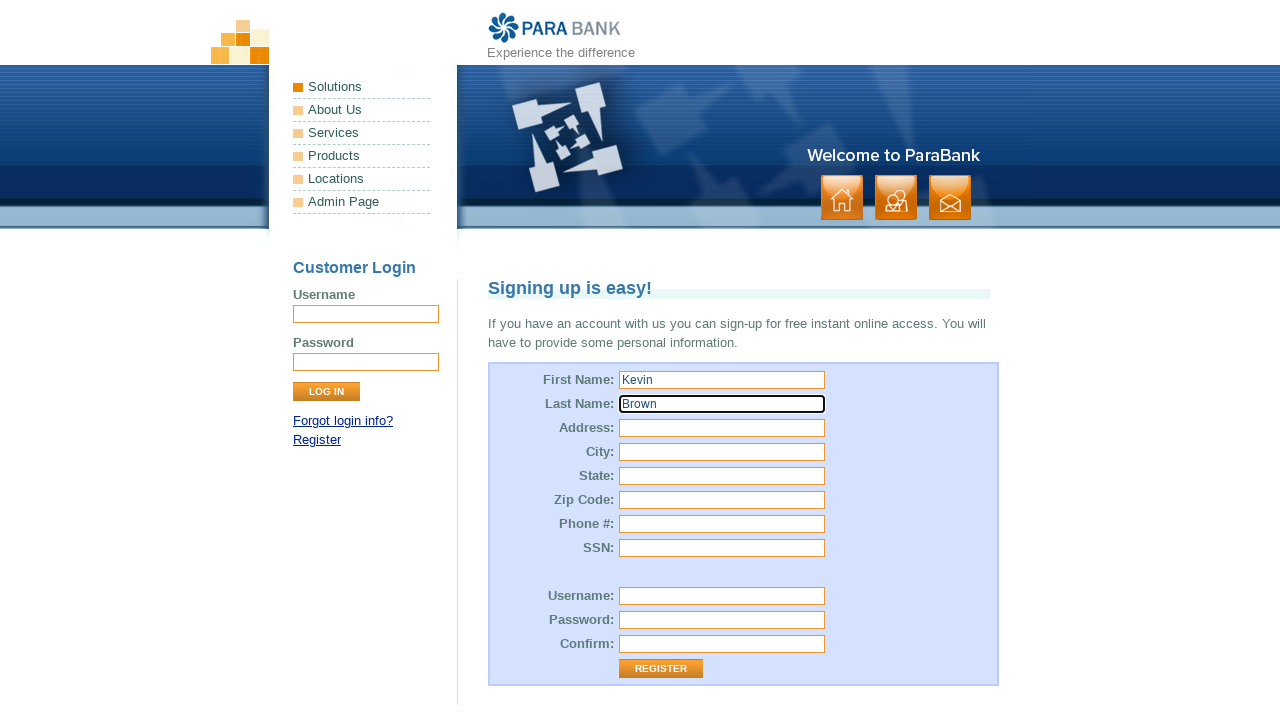

Filled street address field with '101 Main Street' on #customer\.address\.street
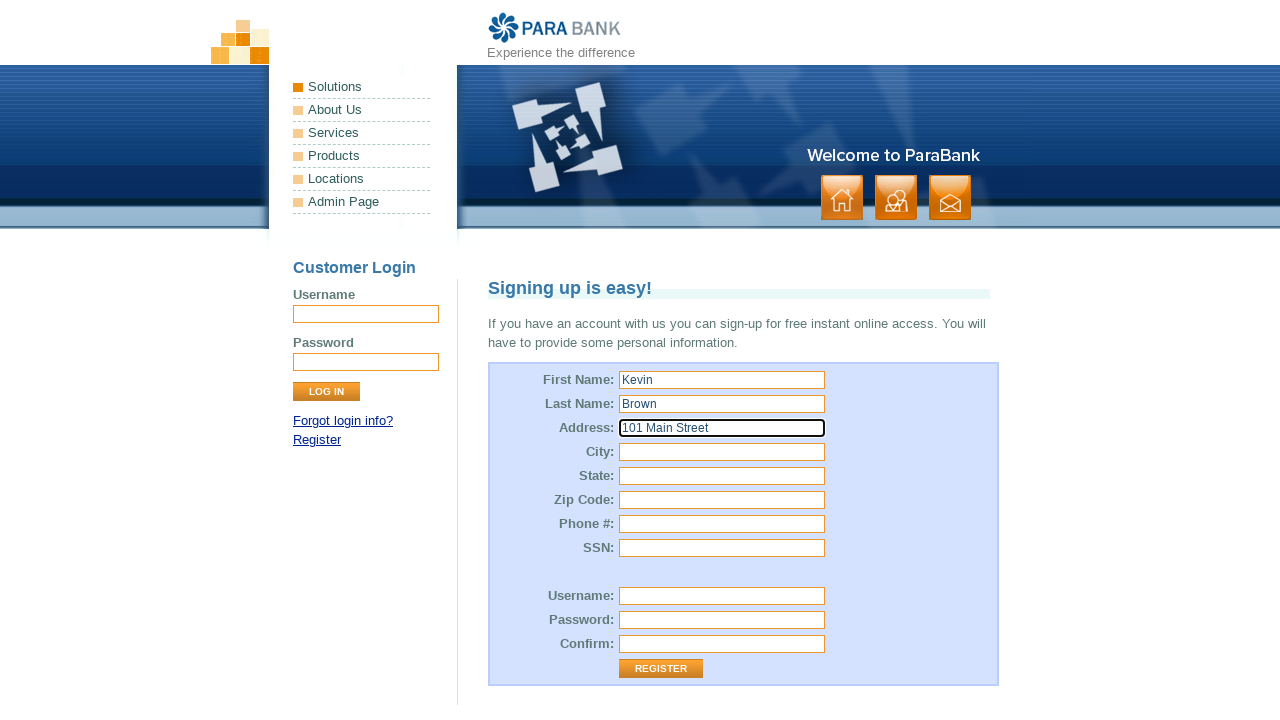

Filled city field with 'New York' on #customer\.address\.city
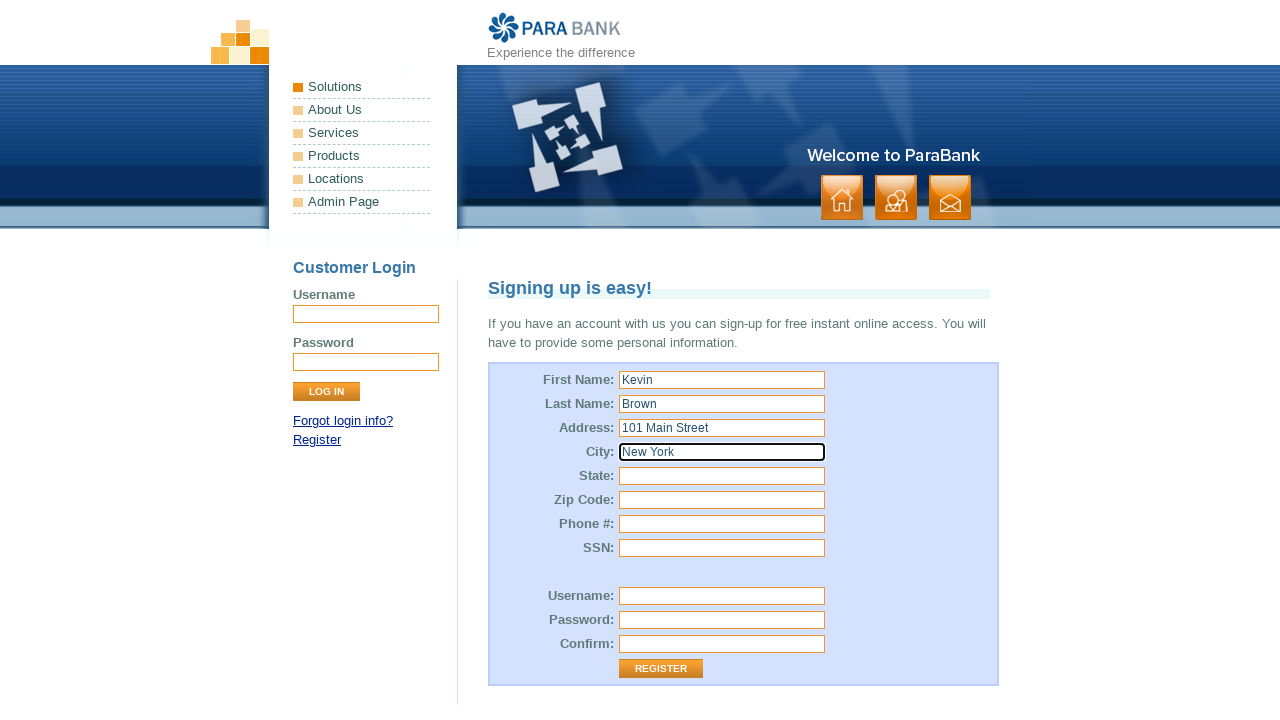

Filled state field with 'NY' on #customer\.address\.state
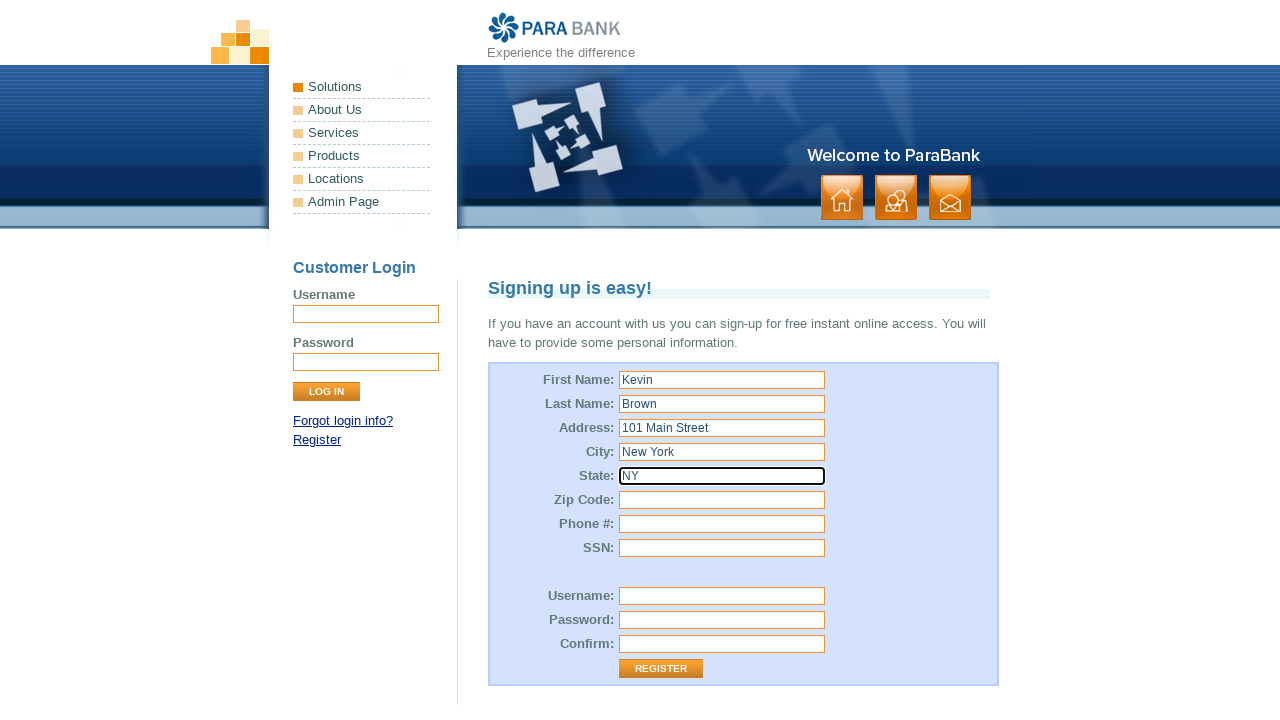

Filled zip code field with '01234' on #customer\.address\.zipCode
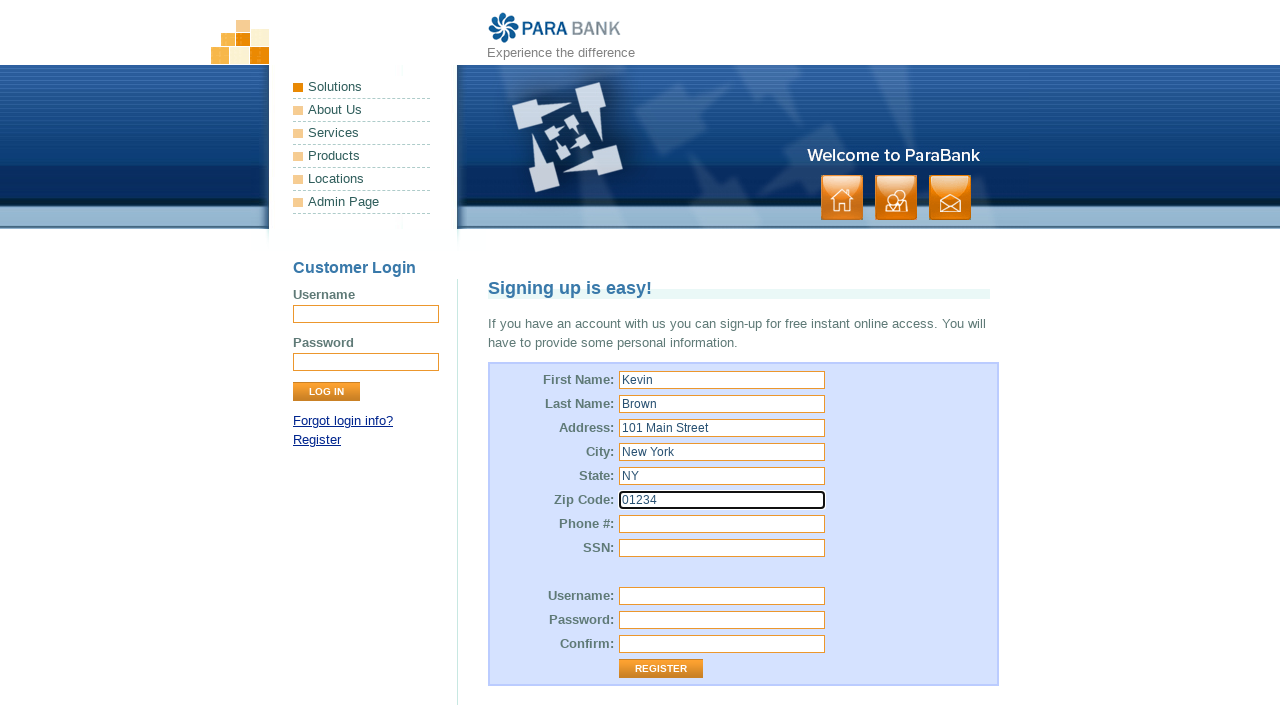

Filled phone number field with '012-345-6789' on #customer\.phoneNumber
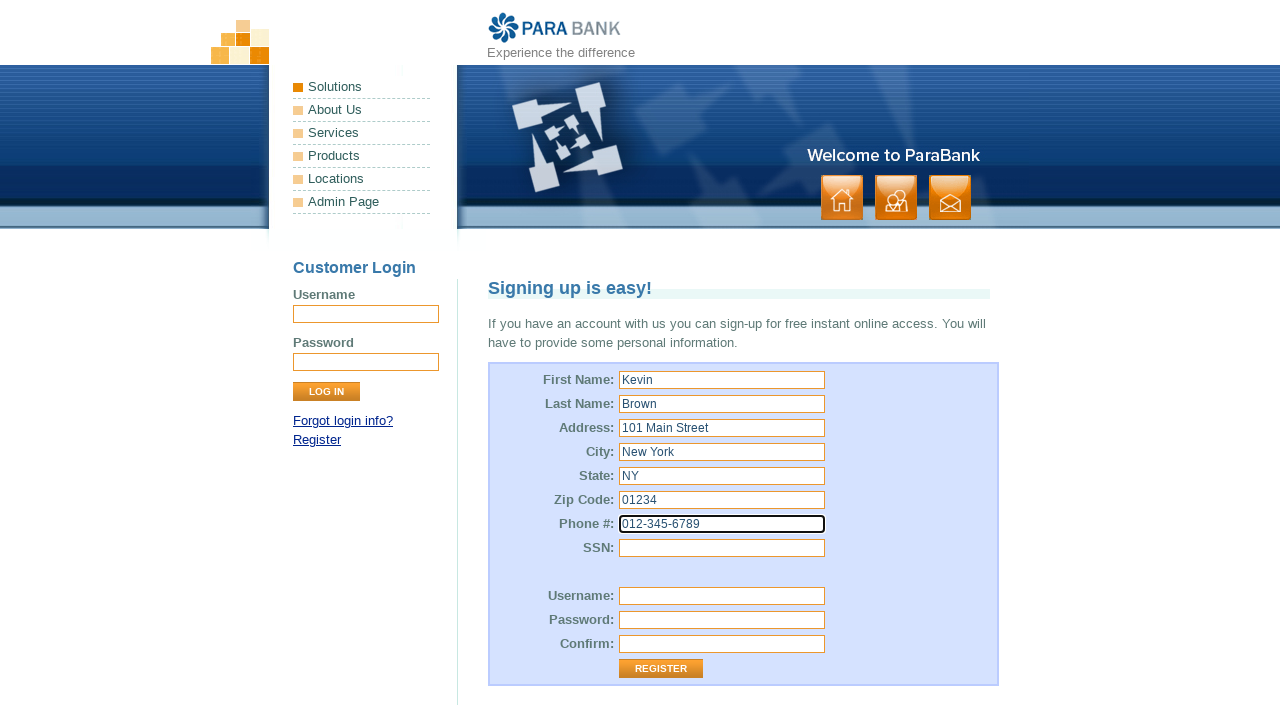

Filled SSN field with 'xxx-xx-0123' on #customer\.ssn
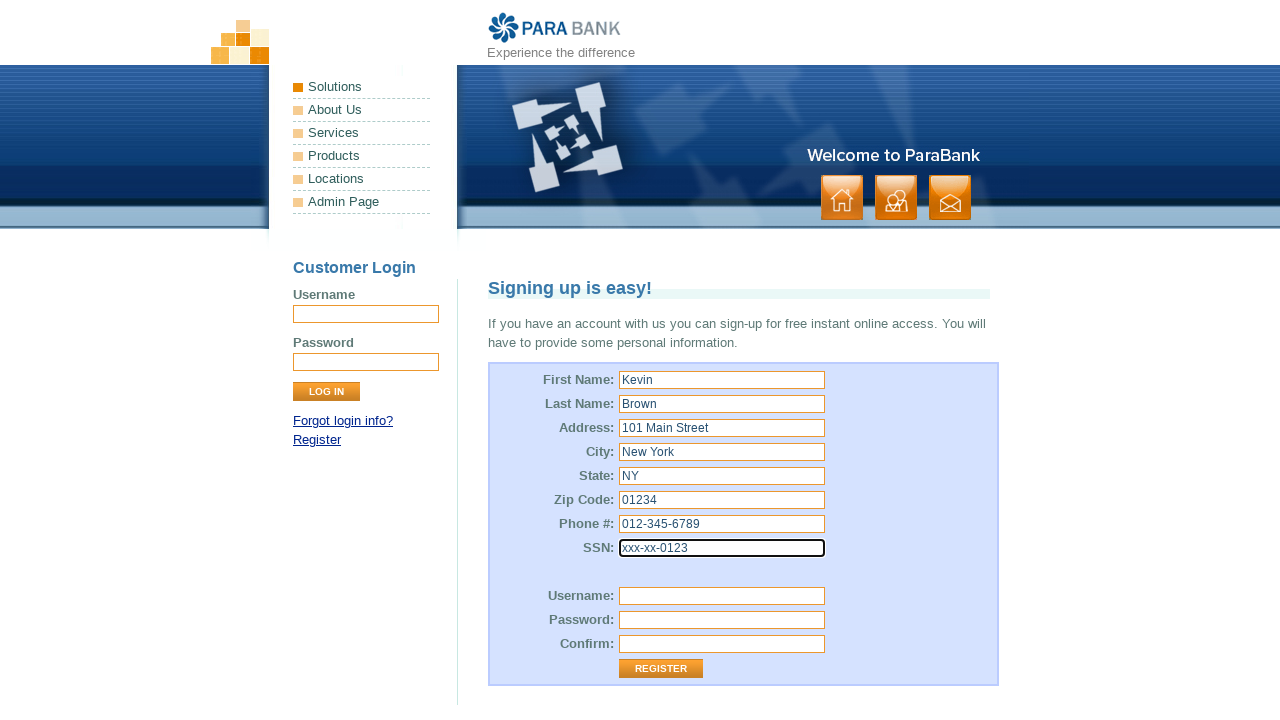

Filled username field with 'kbrown' on #customer\.username
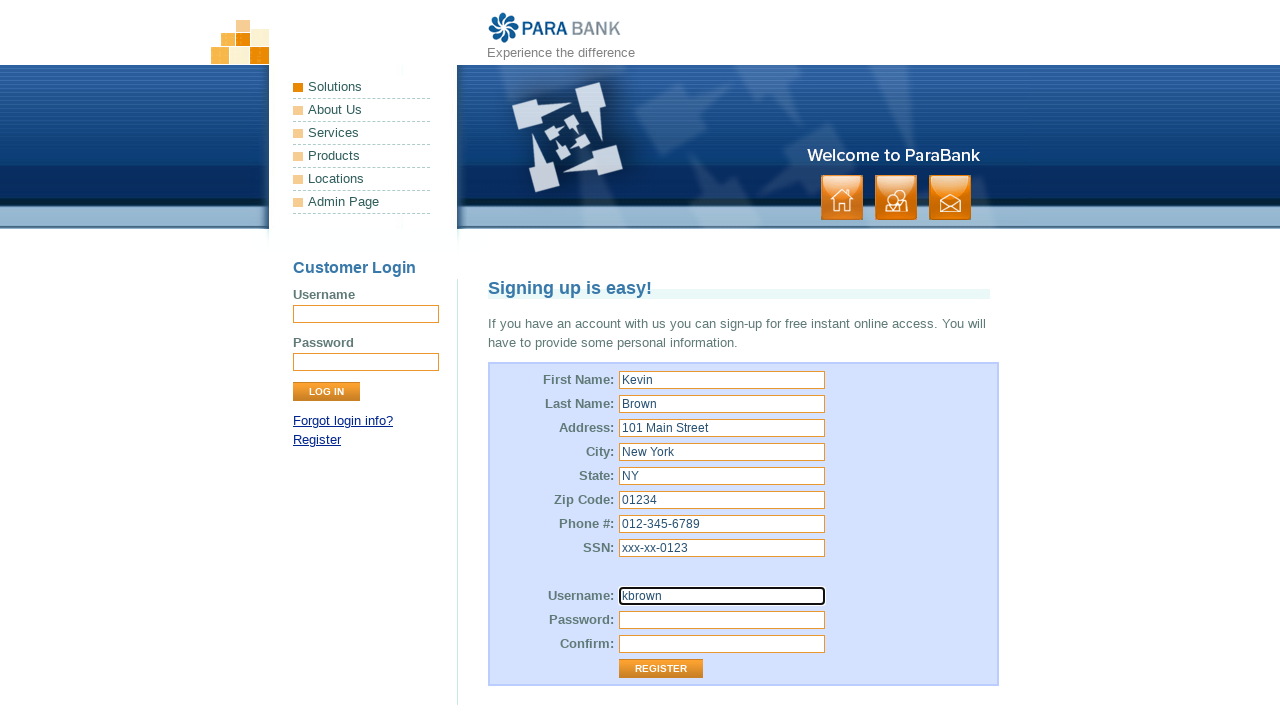

Filled password field with 'password' on #customer\.password
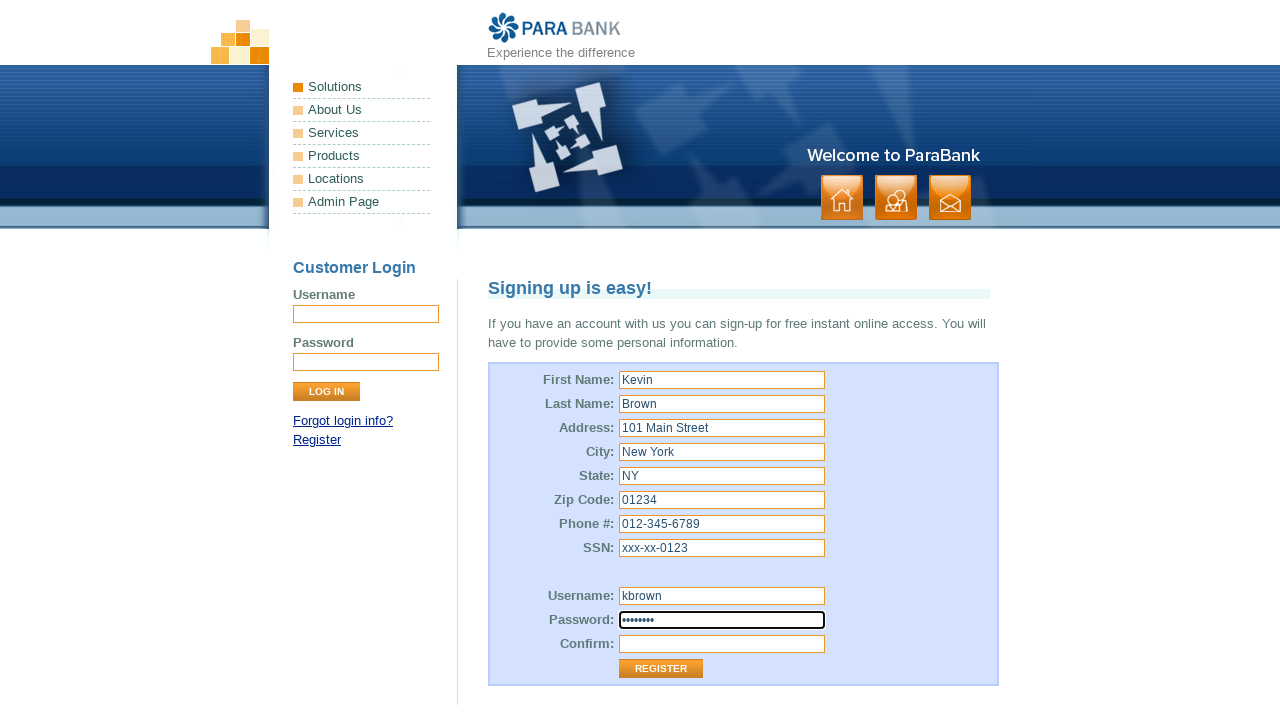

Filled password confirmation field with 'password' on #repeatedPassword
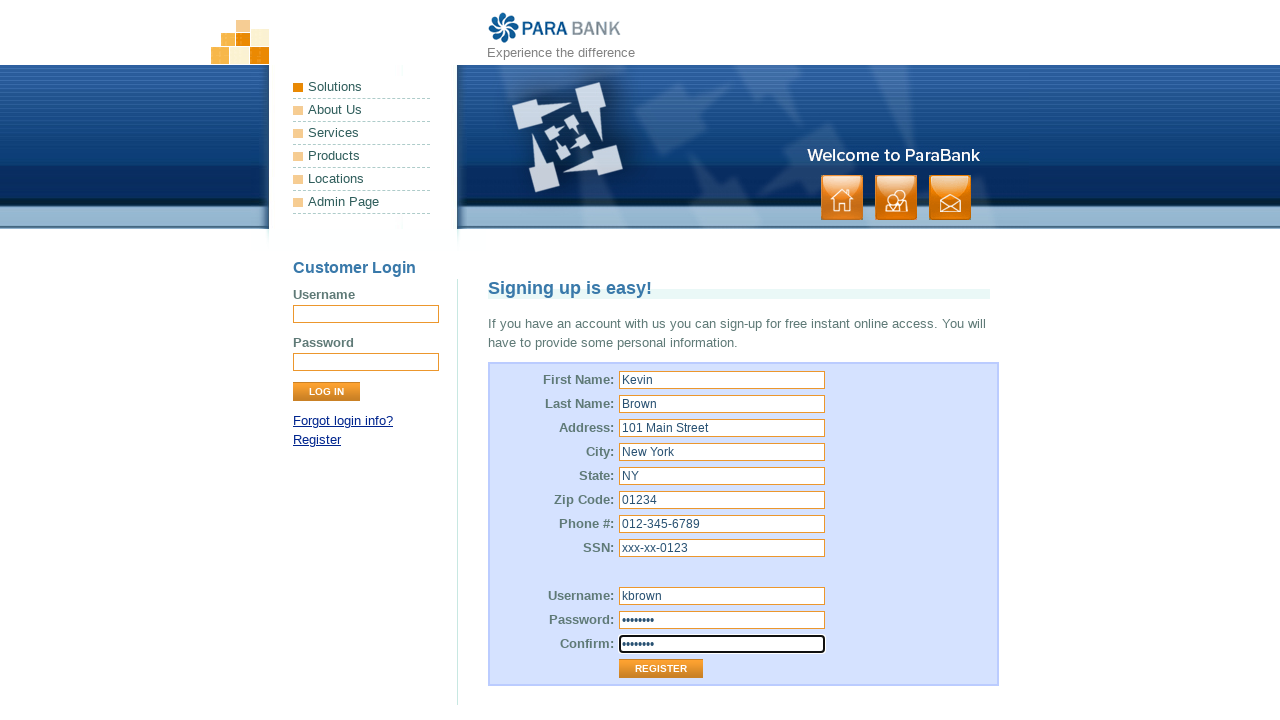

Clicked submit button to register at (896, 198) on .button
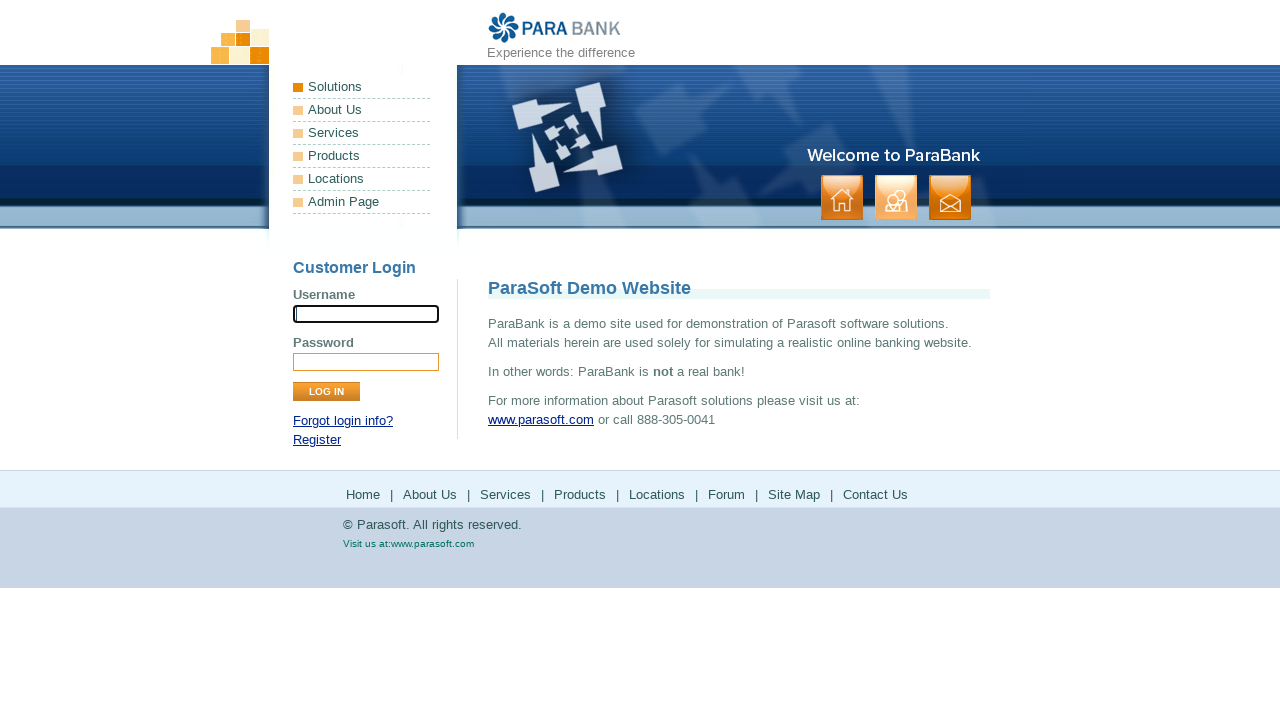

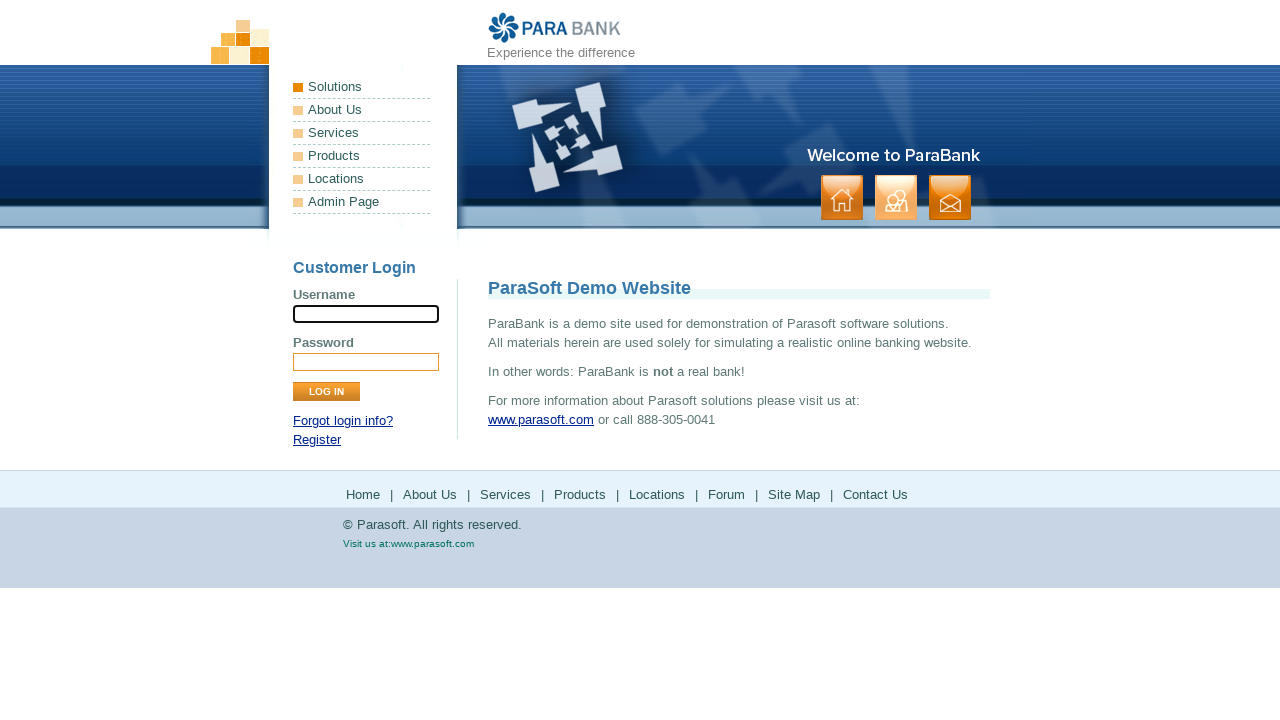